Tests an explicit wait scenario where the script waits for a price to change to $100, then clicks a book button, calculates a mathematical answer based on a page value, fills in the answer, and submits.

Starting URL: http://suninjuly.github.io/explicit_wait2.html

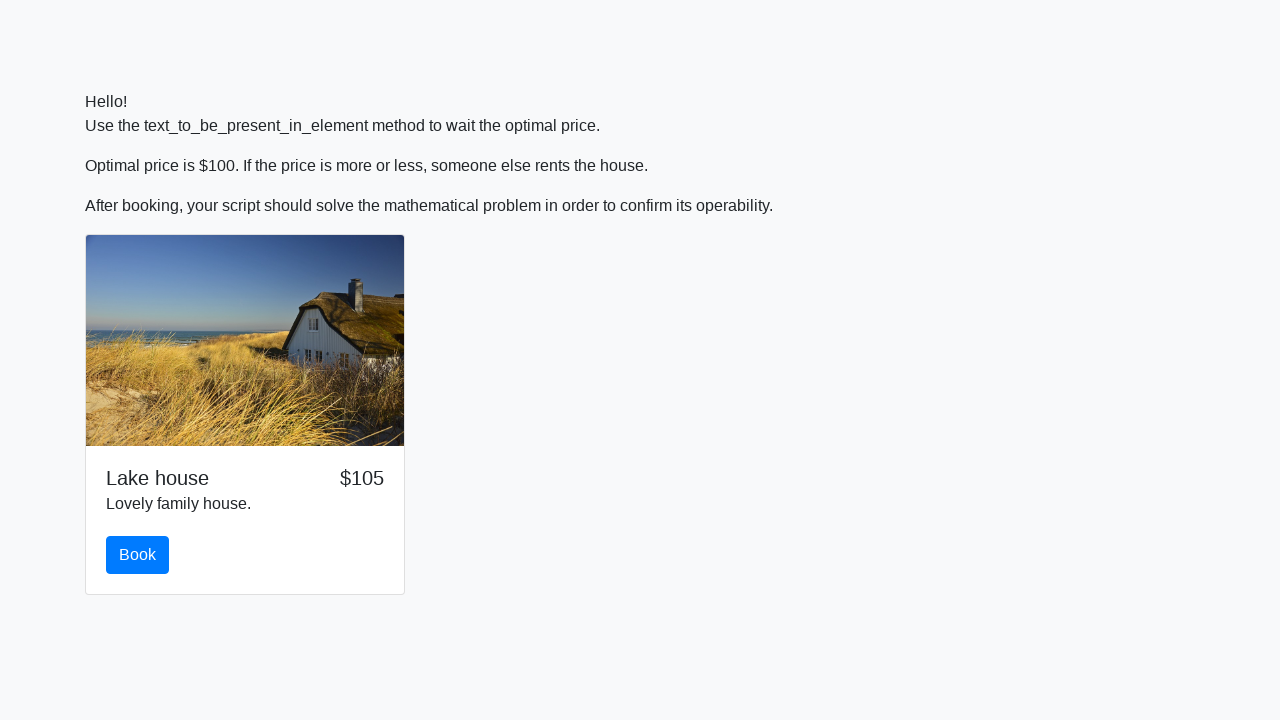

Waited for price to change to $100
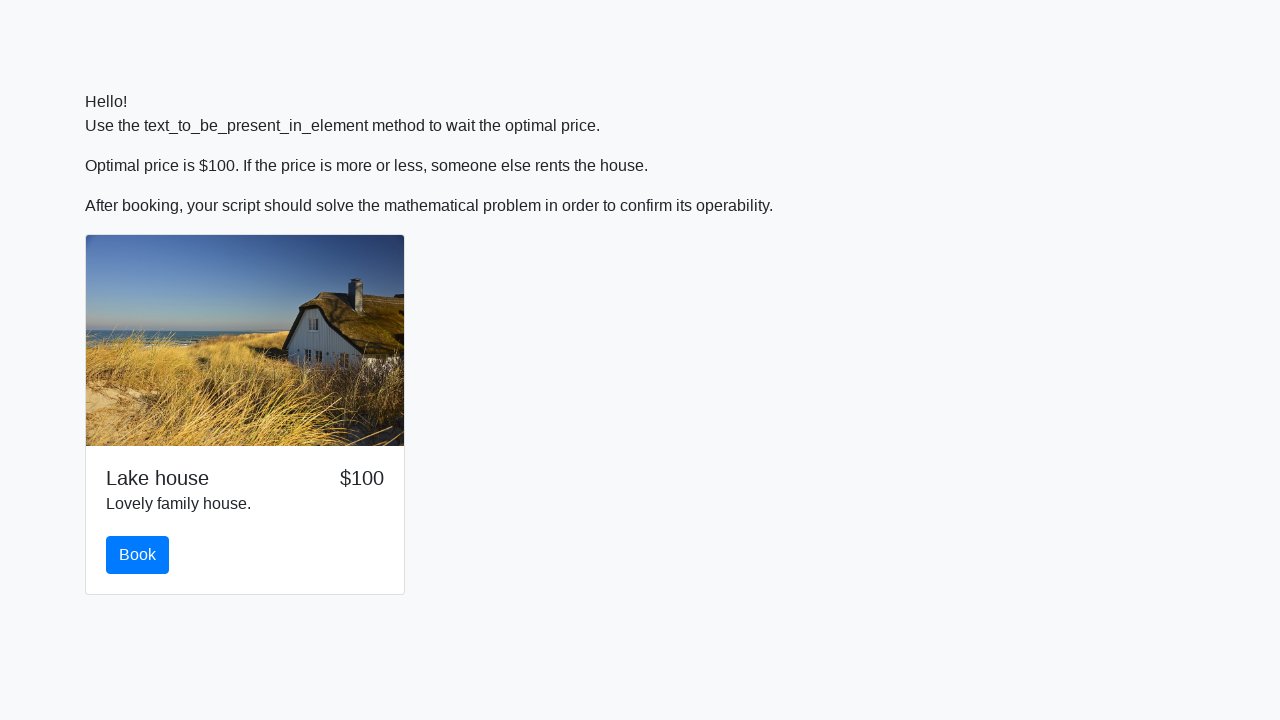

Clicked the book button at (138, 555) on #book
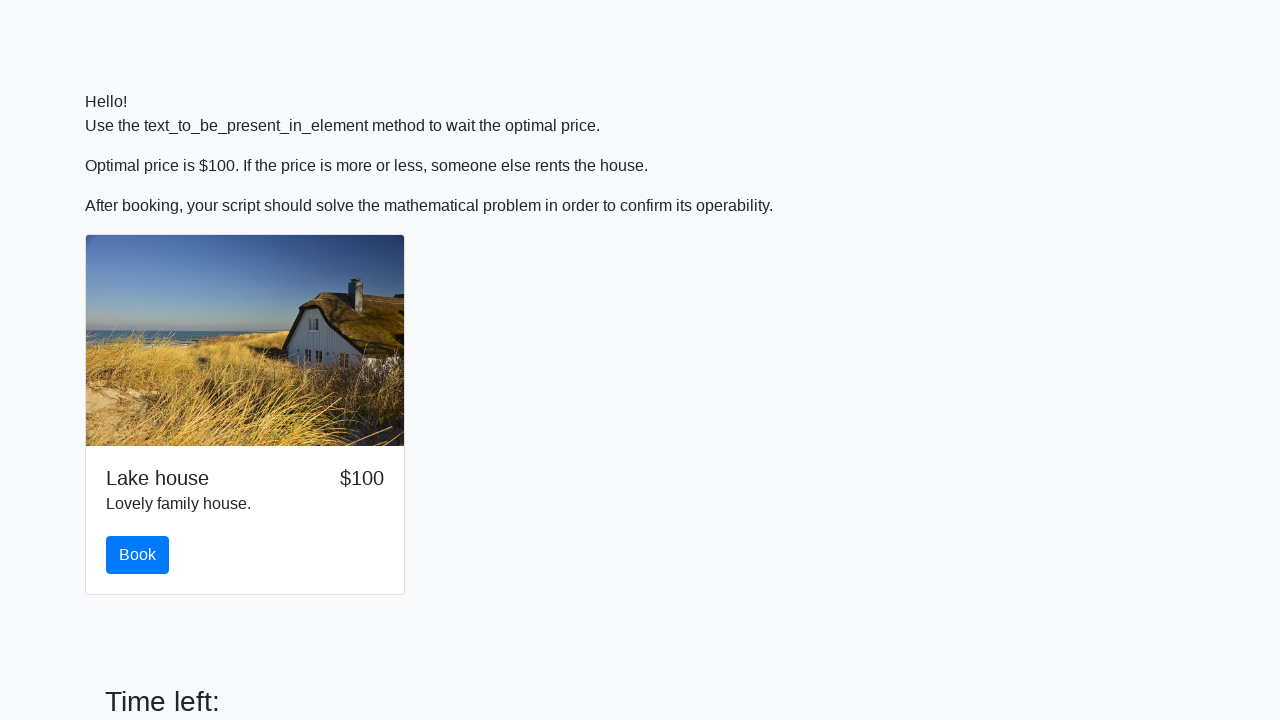

Retrieved x value from page: 943
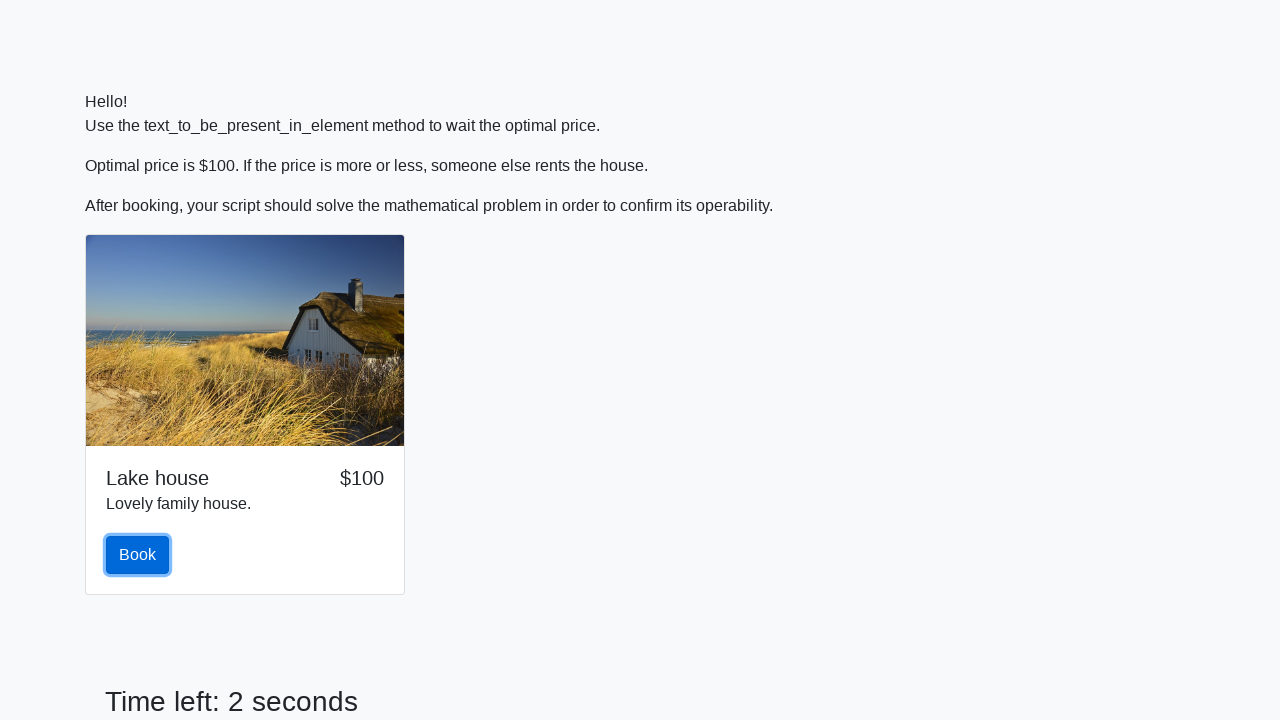

Calculated mathematical answer: 1.789339616258973
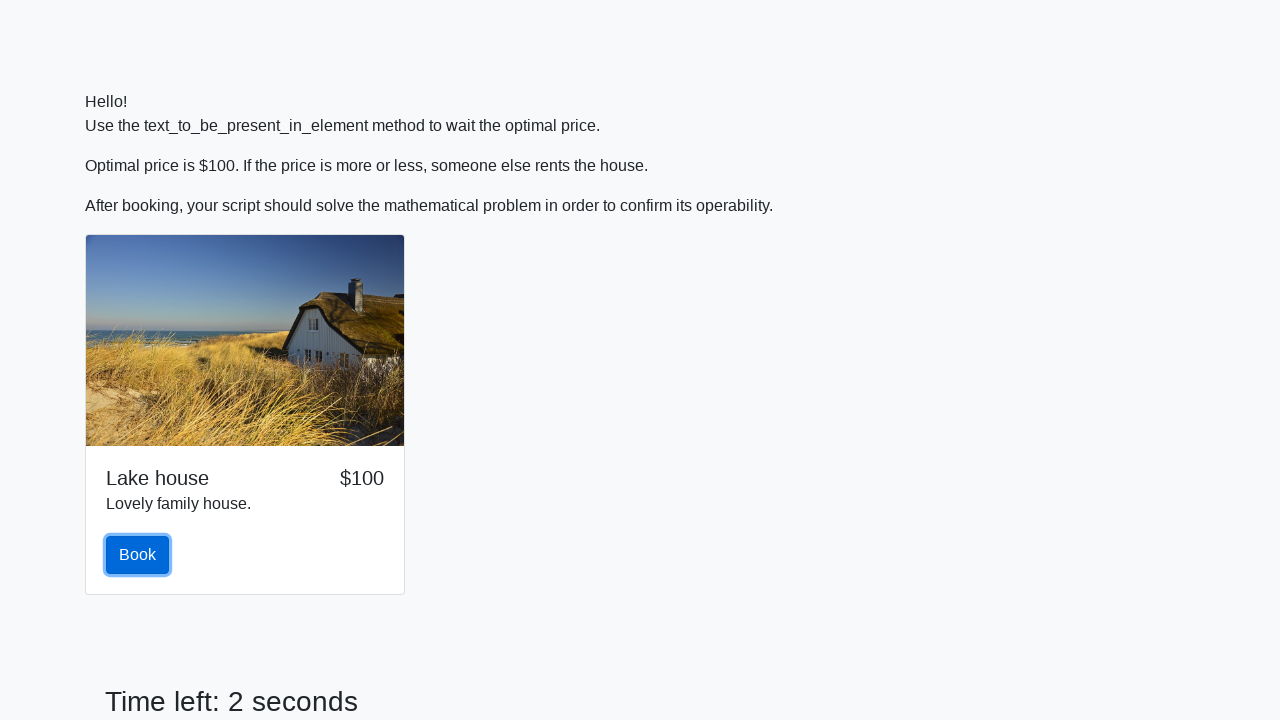

Filled answer field with calculated value: 1.789339616258973 on #answer
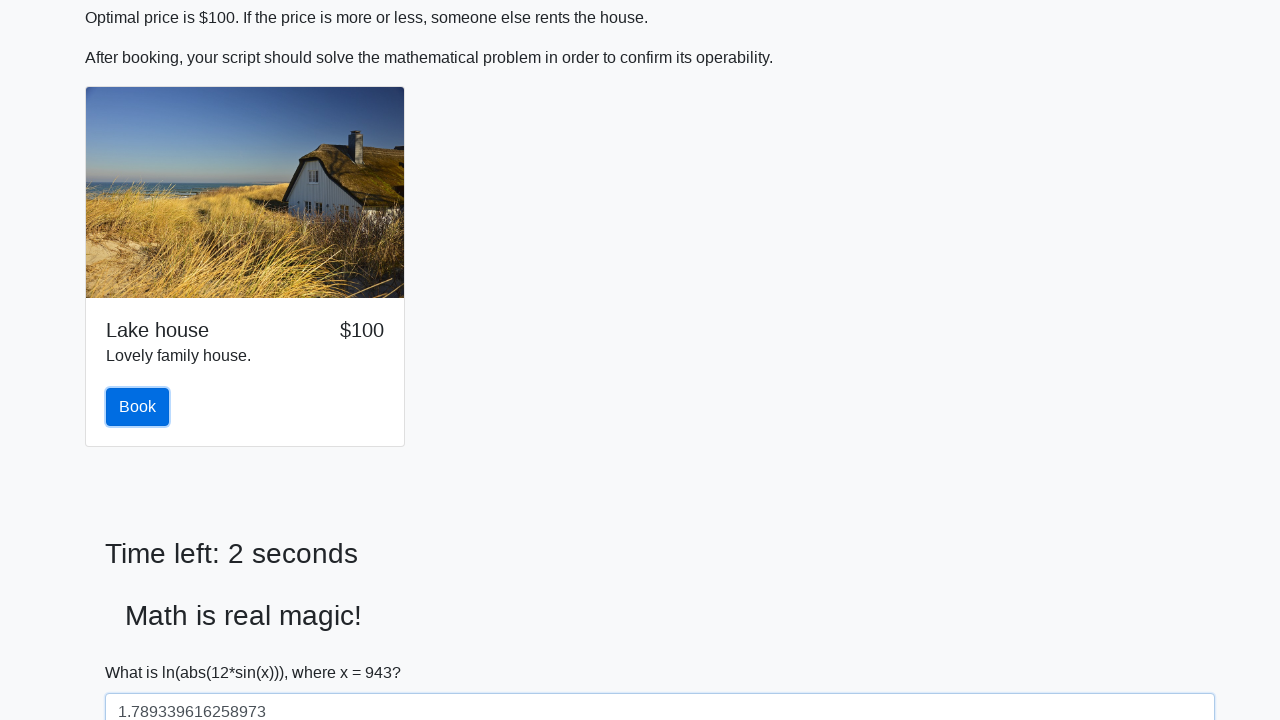

Clicked the solve button to submit answer at (143, 651) on #solve
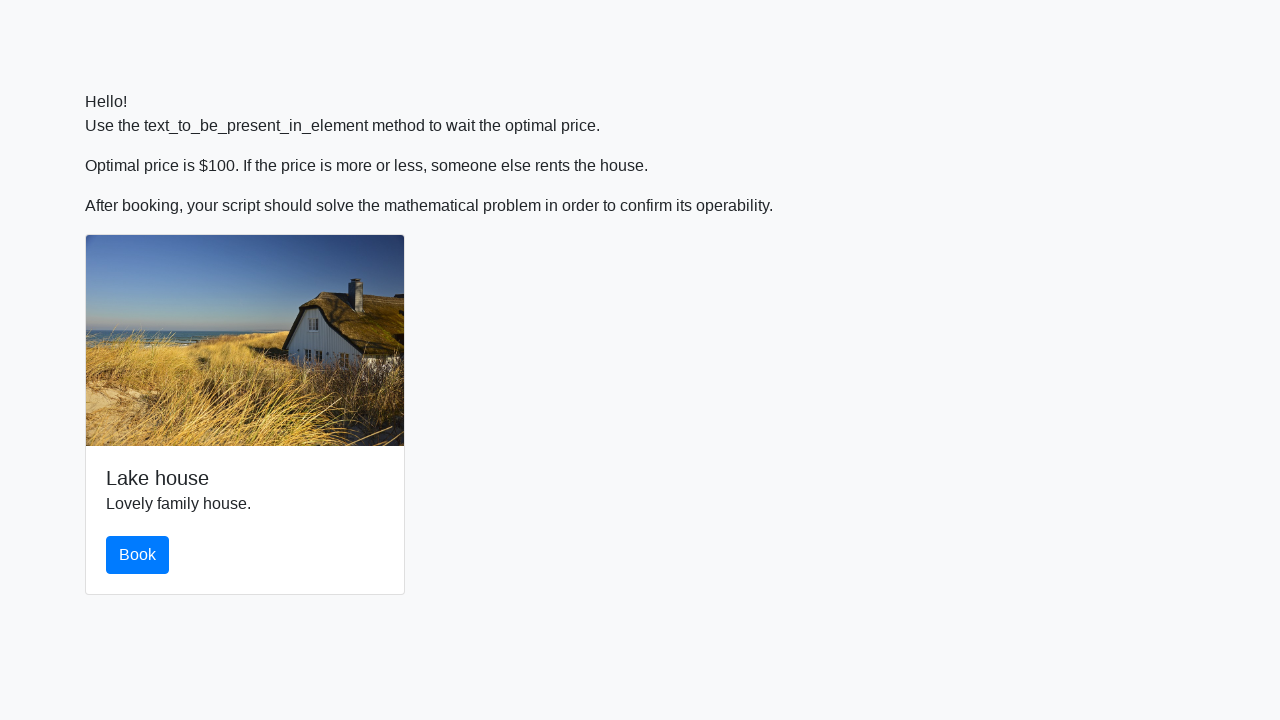

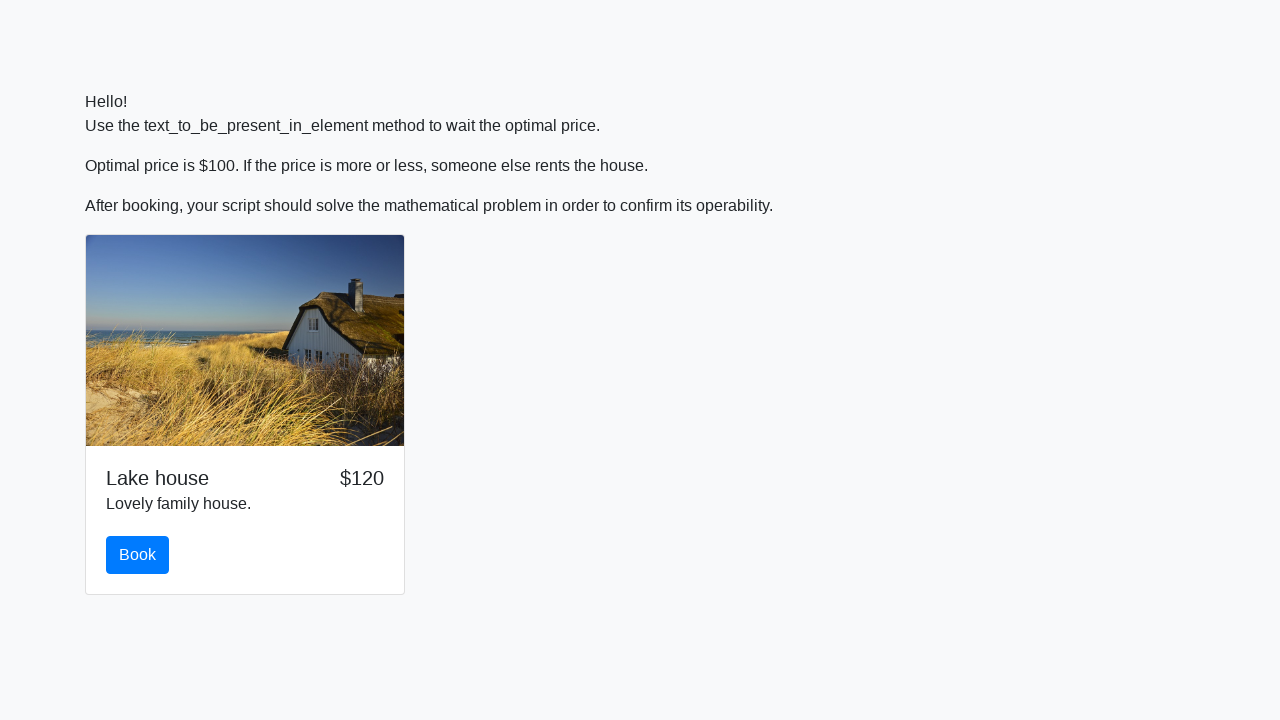